Tests web table functionality by verifying table structure (columns and rows count), selecting products via checkboxes, and navigating through pagination to view all product details.

Starting URL: https://testautomationpractice.blogspot.com/

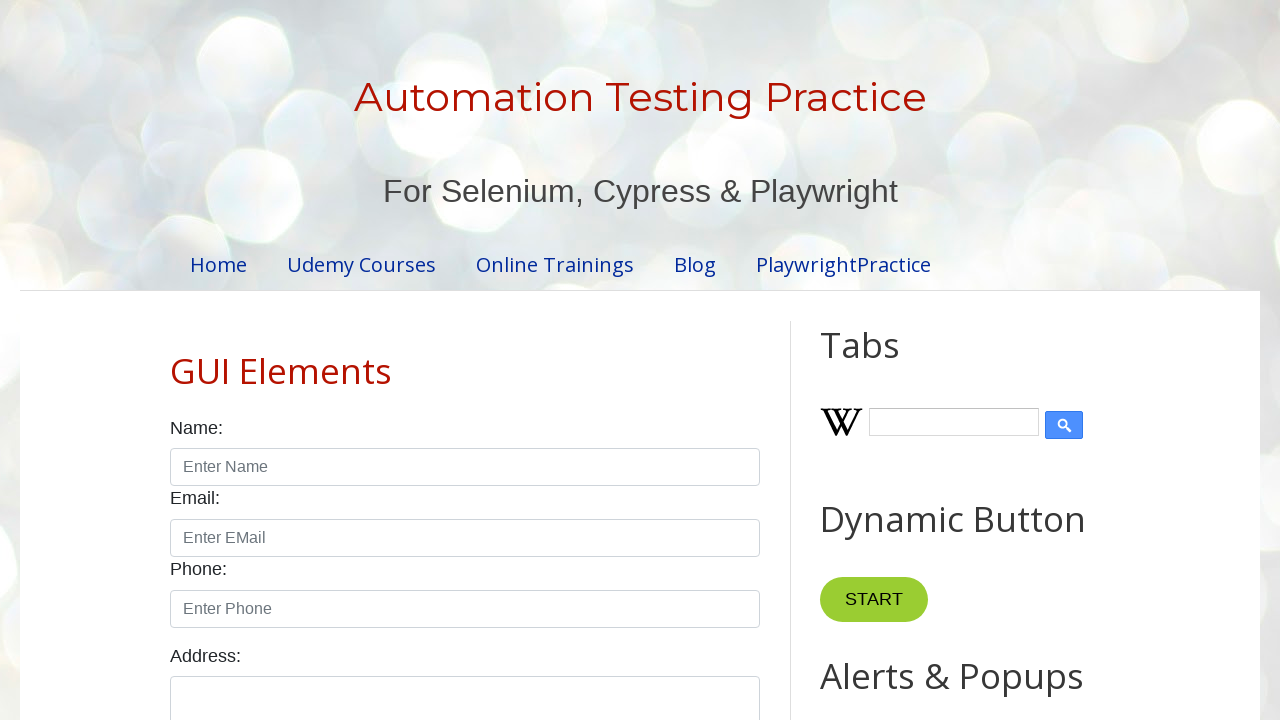

Product table loaded successfully
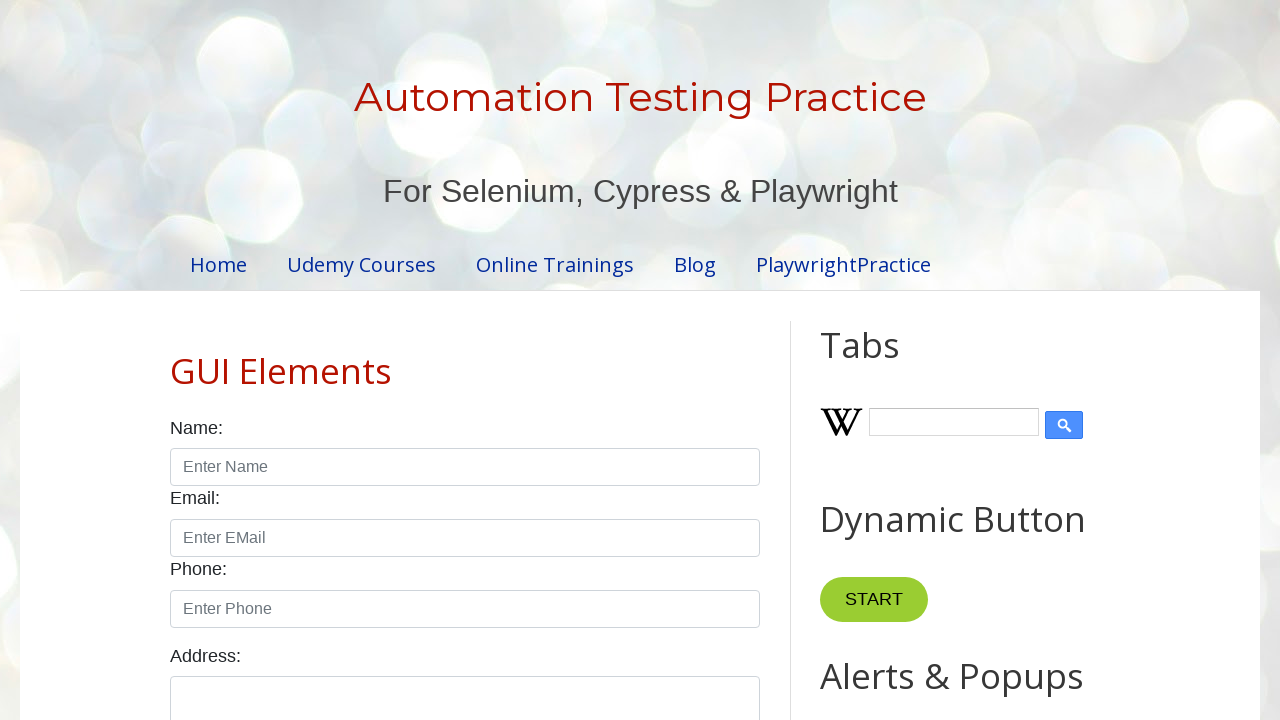

Verified table has 4 columns
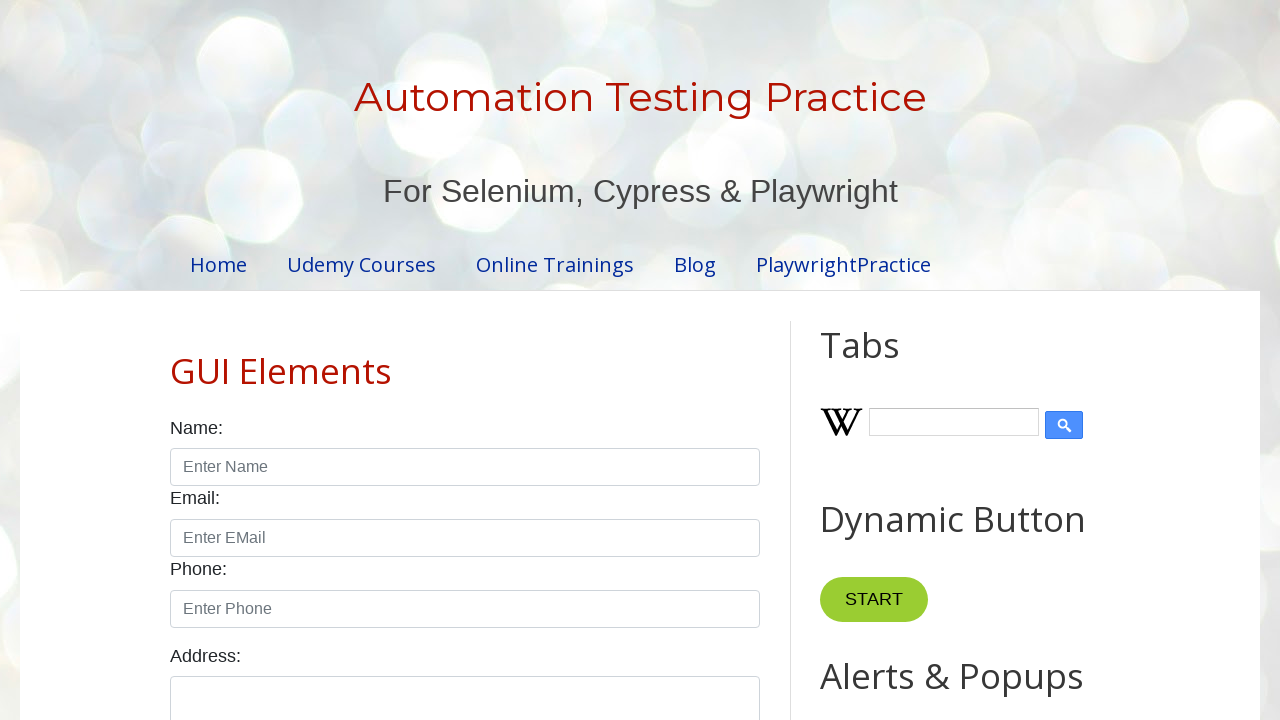

Verified table has 5 rows
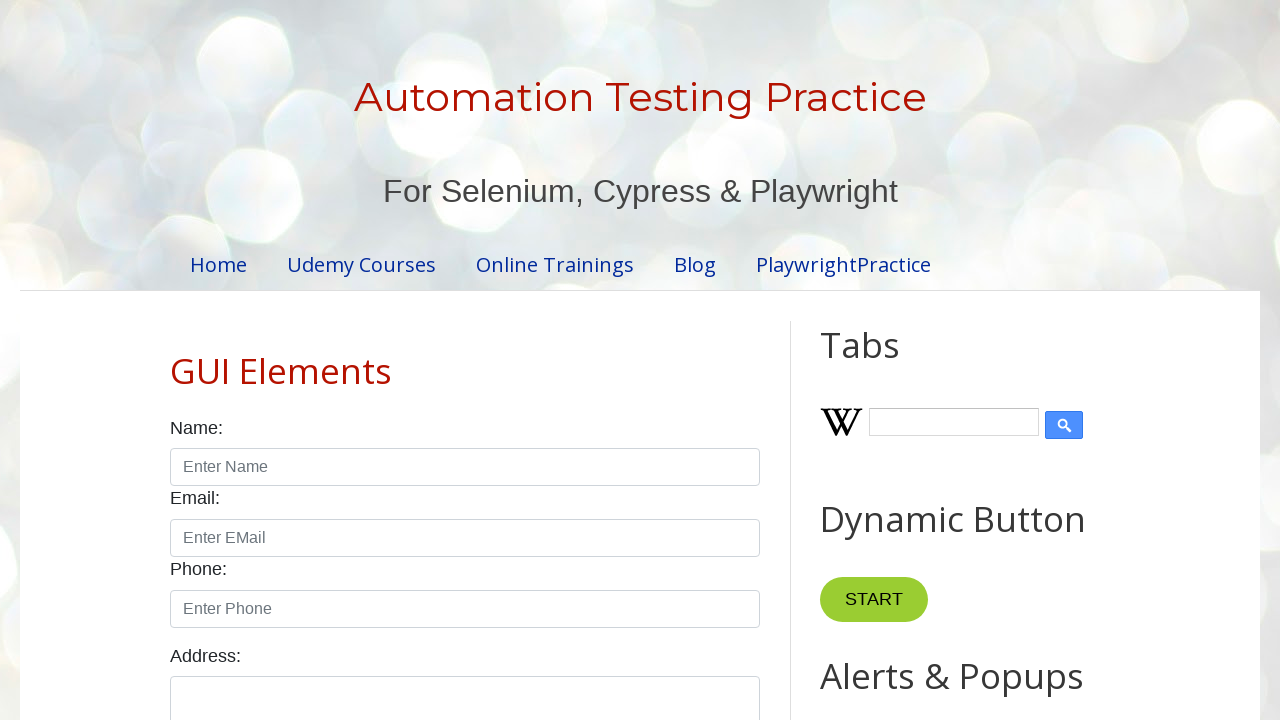

Selected Smartwatch checkbox at (651, 361) on #productTable >> tbody tr >> internal:has-text="Smartwatch"i >> internal:has="td
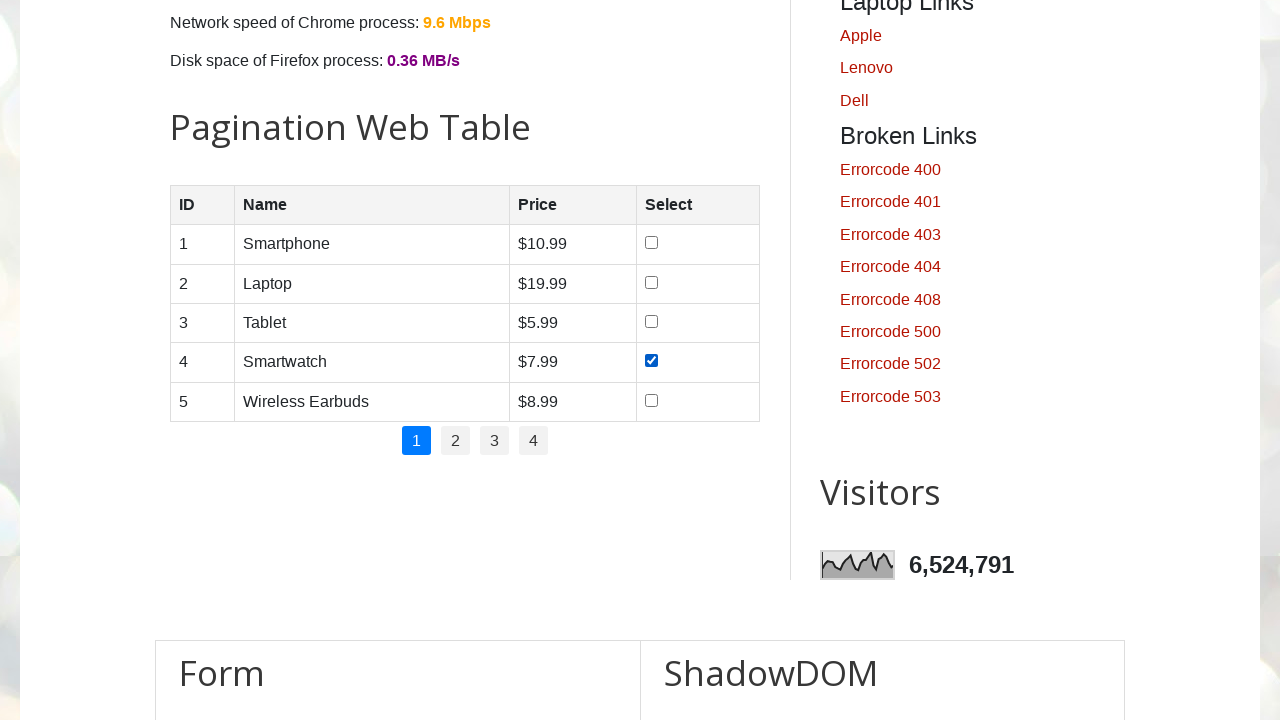

Selected Smartphone checkbox at (651, 243) on #productTable >> tbody tr >> internal:has-text="Smartphone"i >> internal:has="td
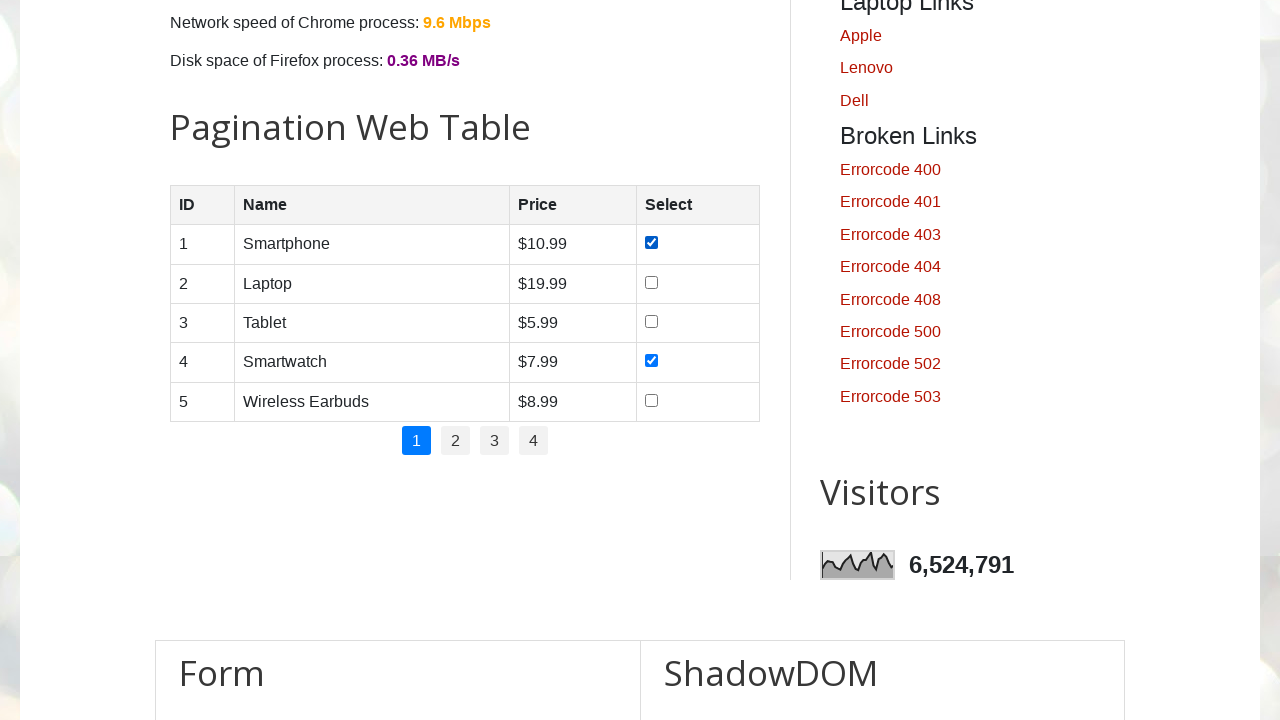

Selected Wireless Earbuds checkbox at (651, 400) on #productTable >> tbody tr >> internal:has-text="Wireless Earbuds"i >> internal:h
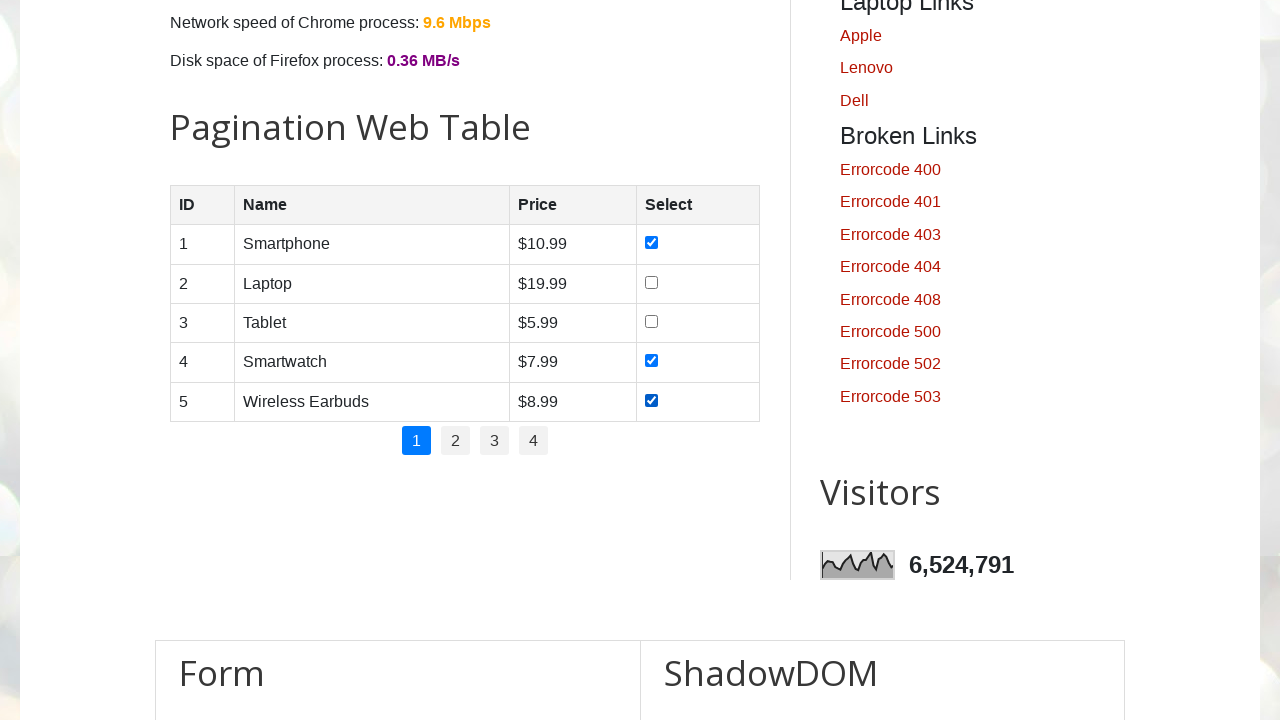

Clicked pagination link 1 at (456, 441) on #pagination li a >> nth=1
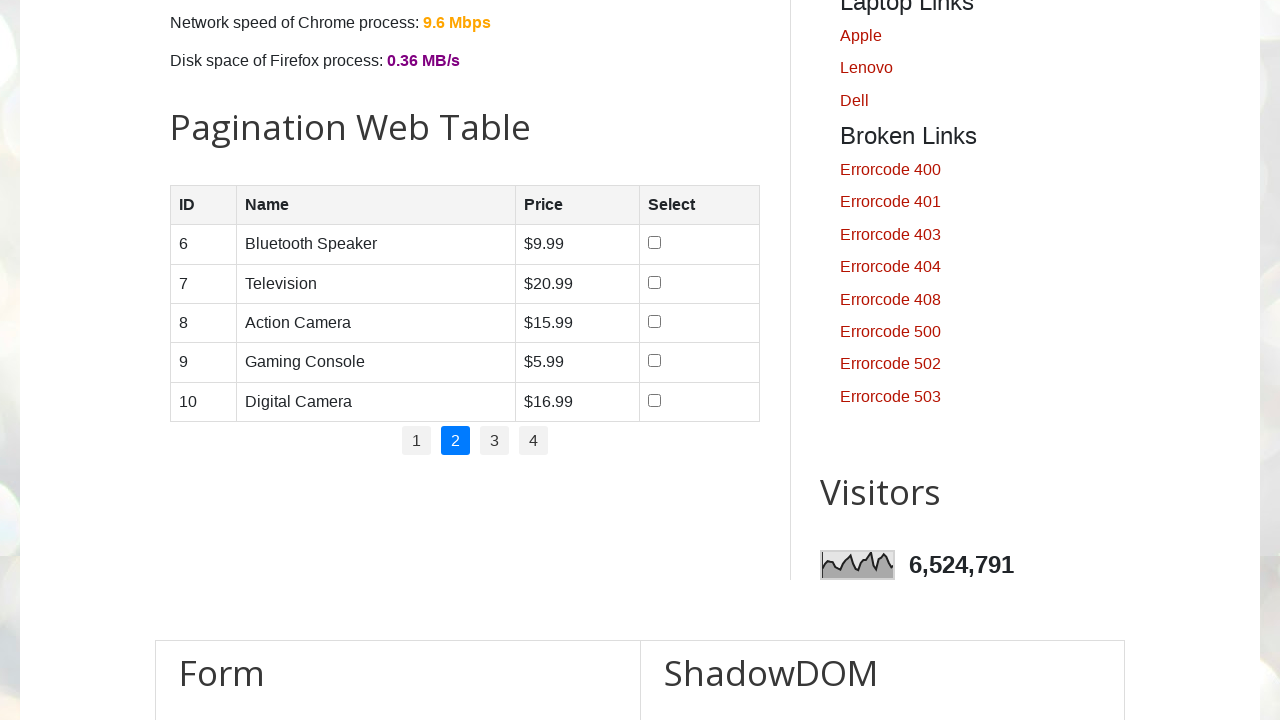

Waited for table to update after pagination
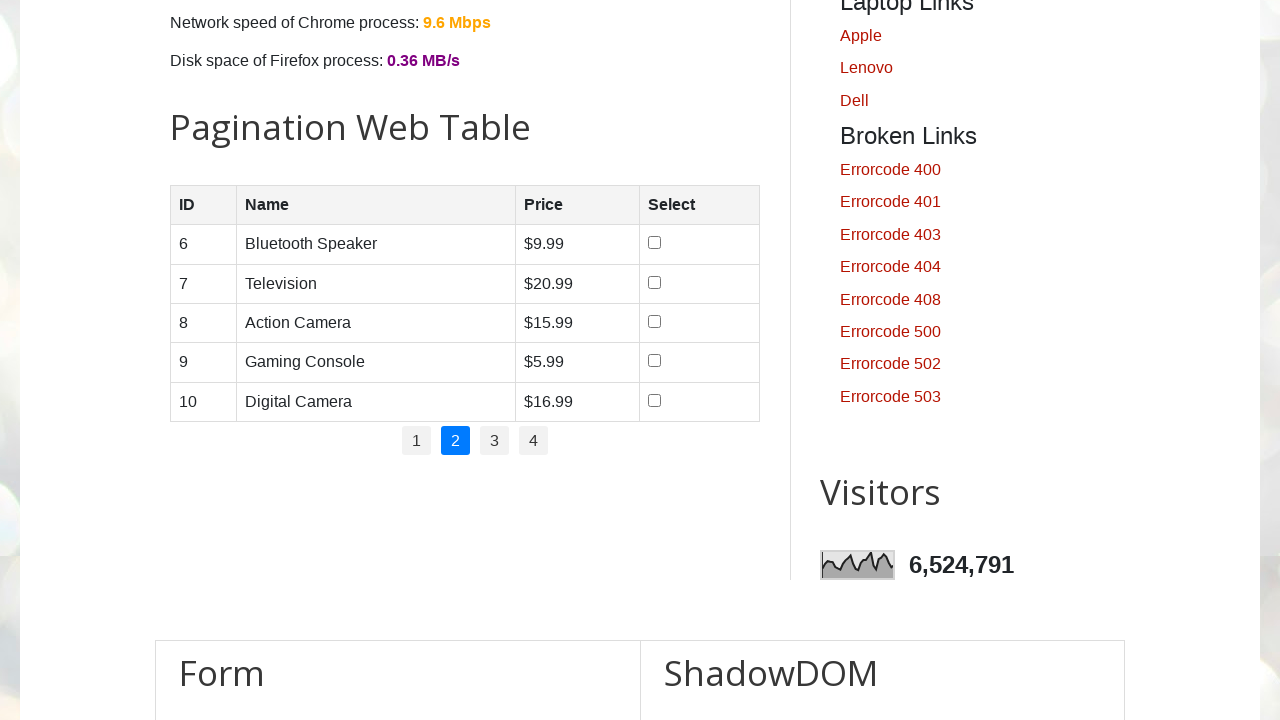

Clicked pagination link 2 at (494, 441) on #pagination li a >> nth=2
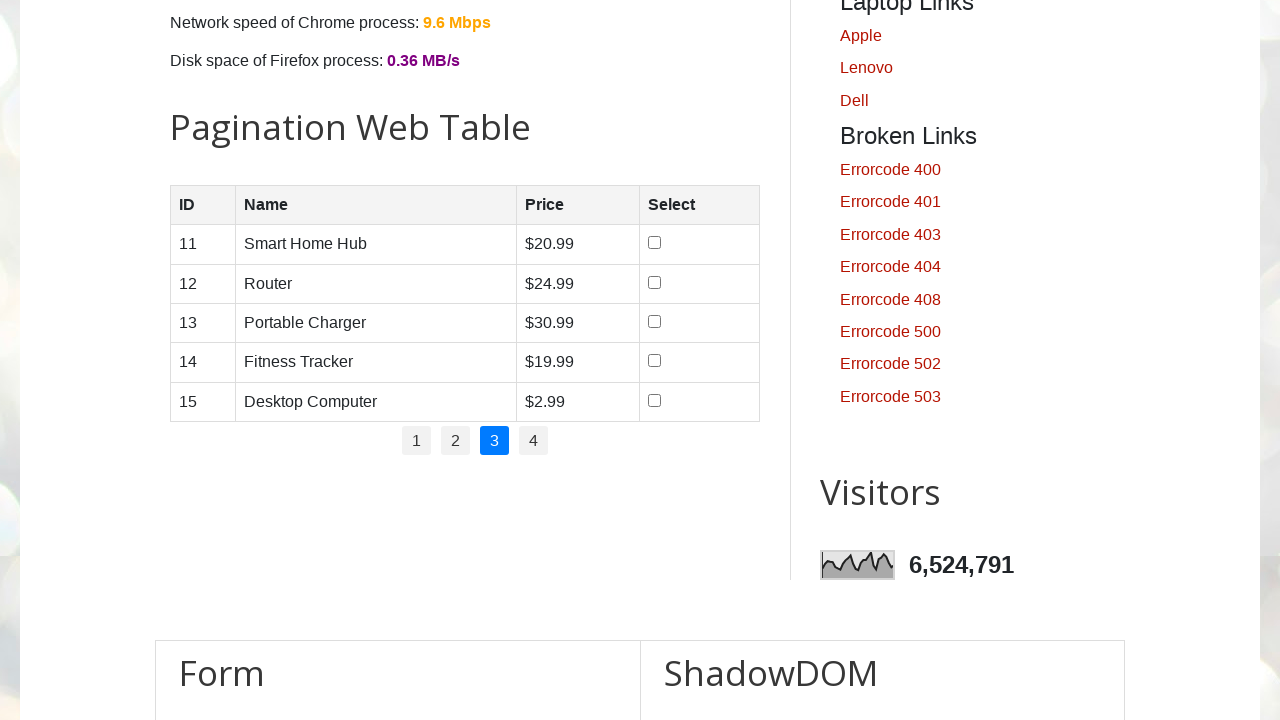

Waited for table to update after pagination
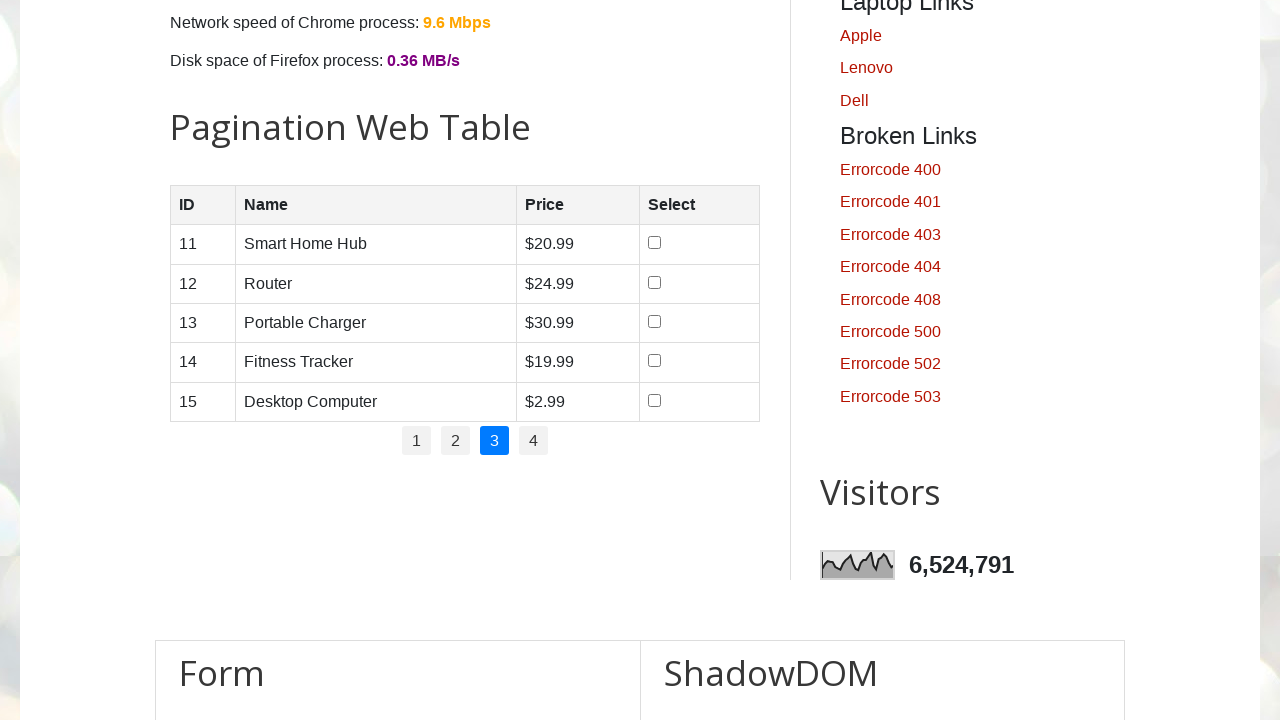

Clicked pagination link 3 at (534, 441) on #pagination li a >> nth=3
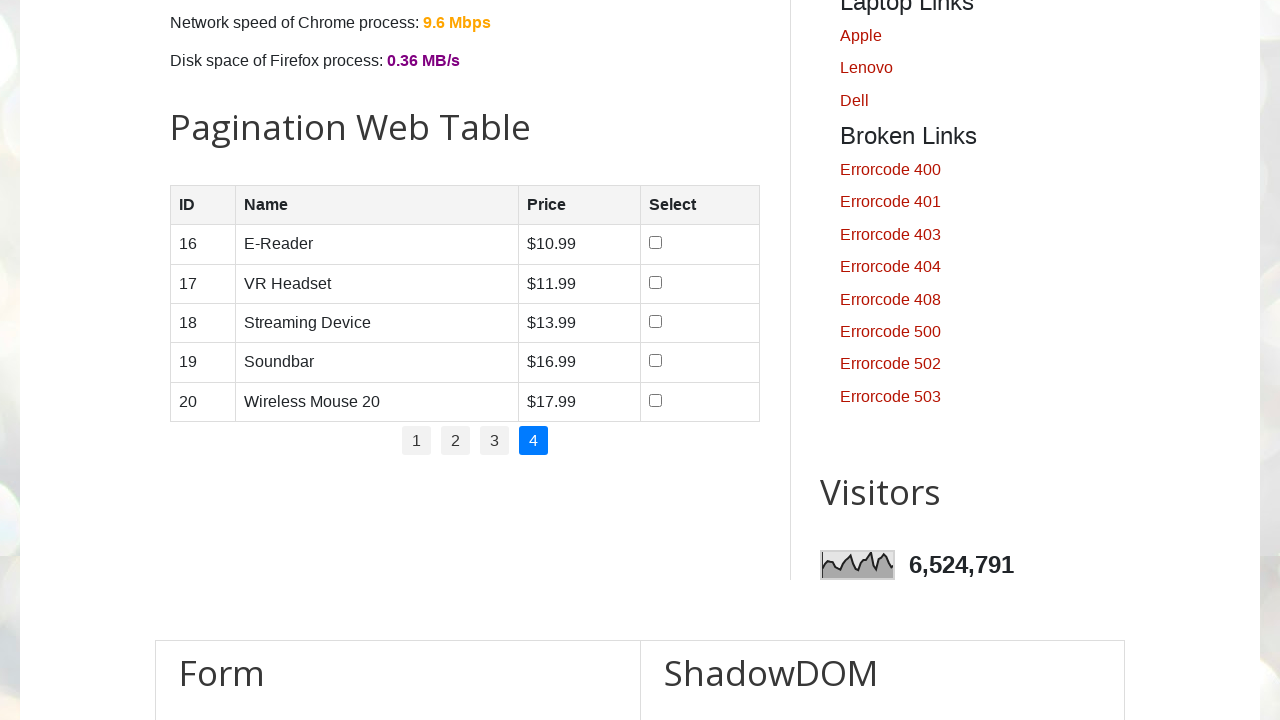

Waited for table to update after pagination
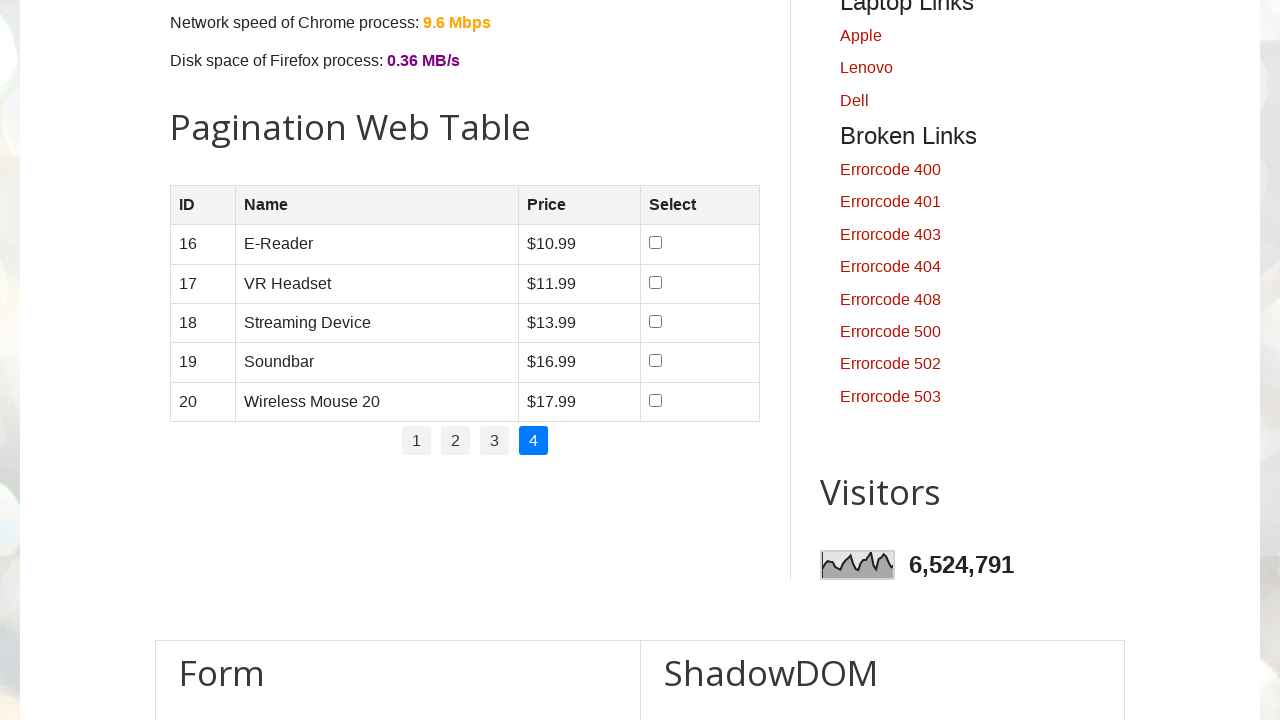

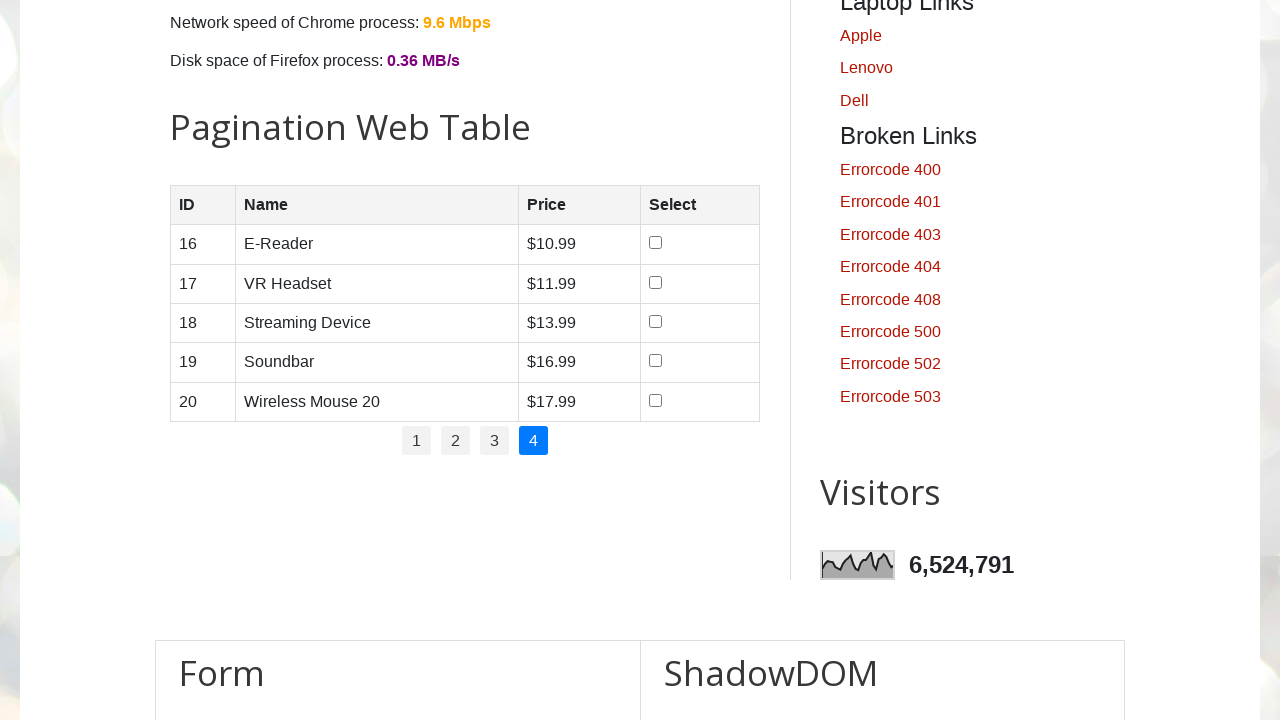